Tests JavaScript alert handling by clicking buttons that trigger different types of alerts (simple alert, confirm dialog, and prompt dialog) and interacting with them by accepting, dismissing, and entering text.

Starting URL: https://the-internet.herokuapp.com/javascript_alerts

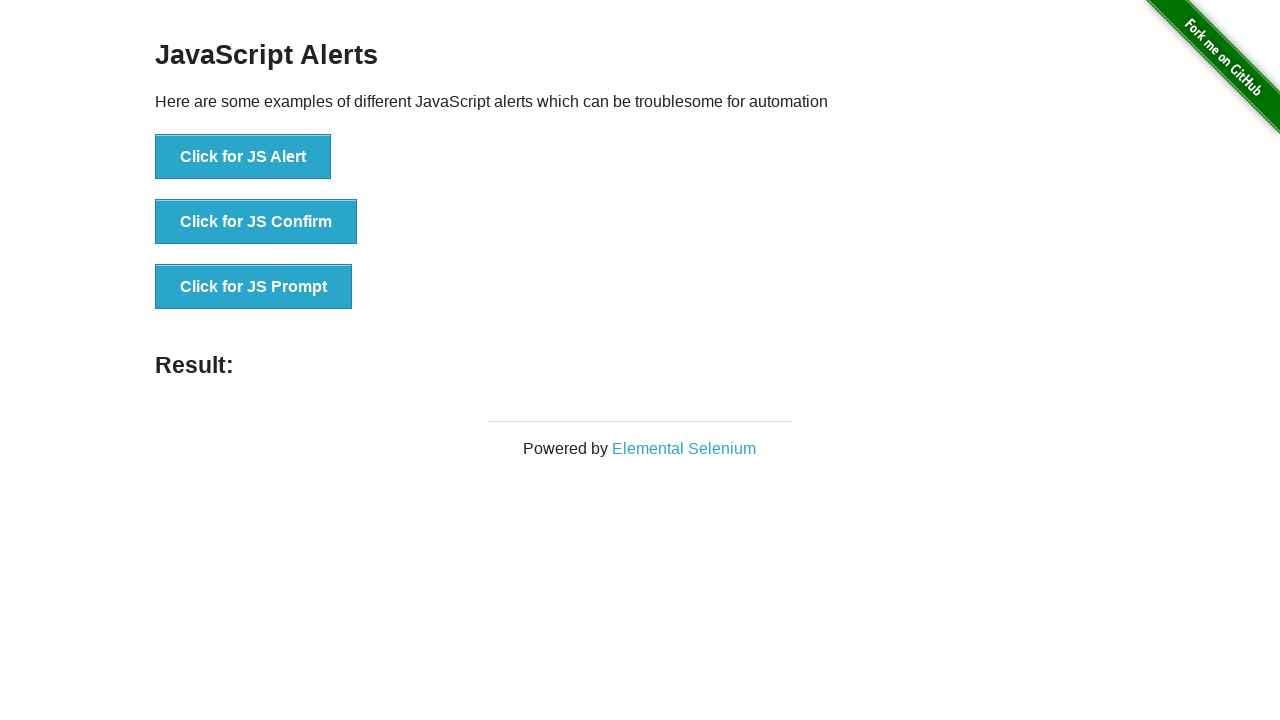

Clicked button to trigger simple JavaScript alert at (243, 157) on xpath=//*[@id='content']/div/ul/li[1]/button
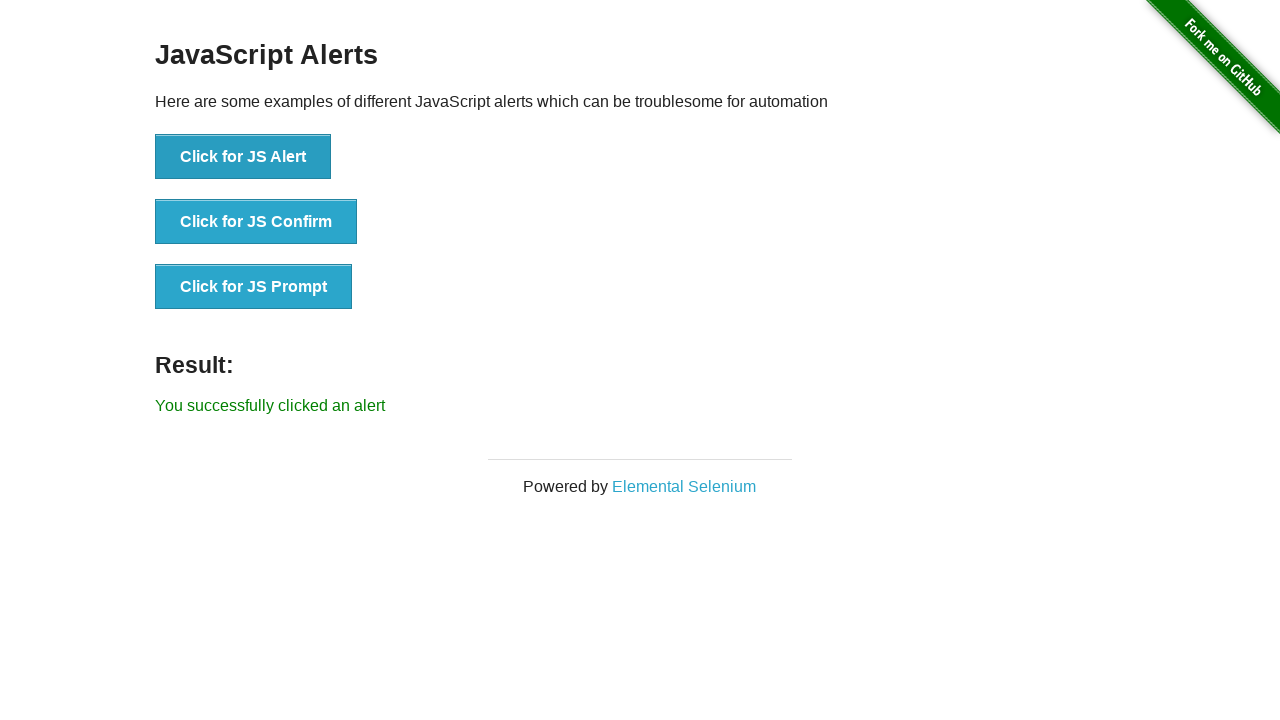

Set up dialog handler to accept and clicked alert button at (243, 157) on xpath=//*[@id='content']/div/ul/li[1]/button
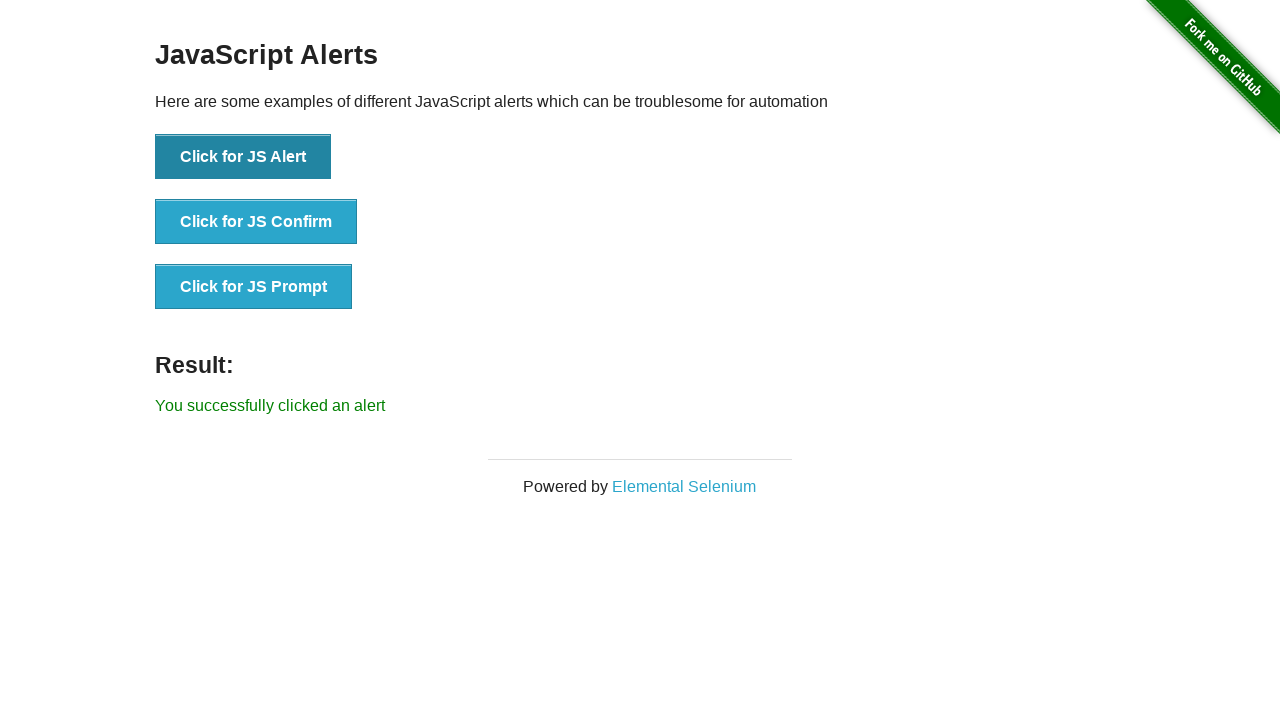

Set up confirm dialog handler to dismiss and clicked confirm button at (256, 222) on xpath=//*[@id='content']/div/ul/li[2]/button
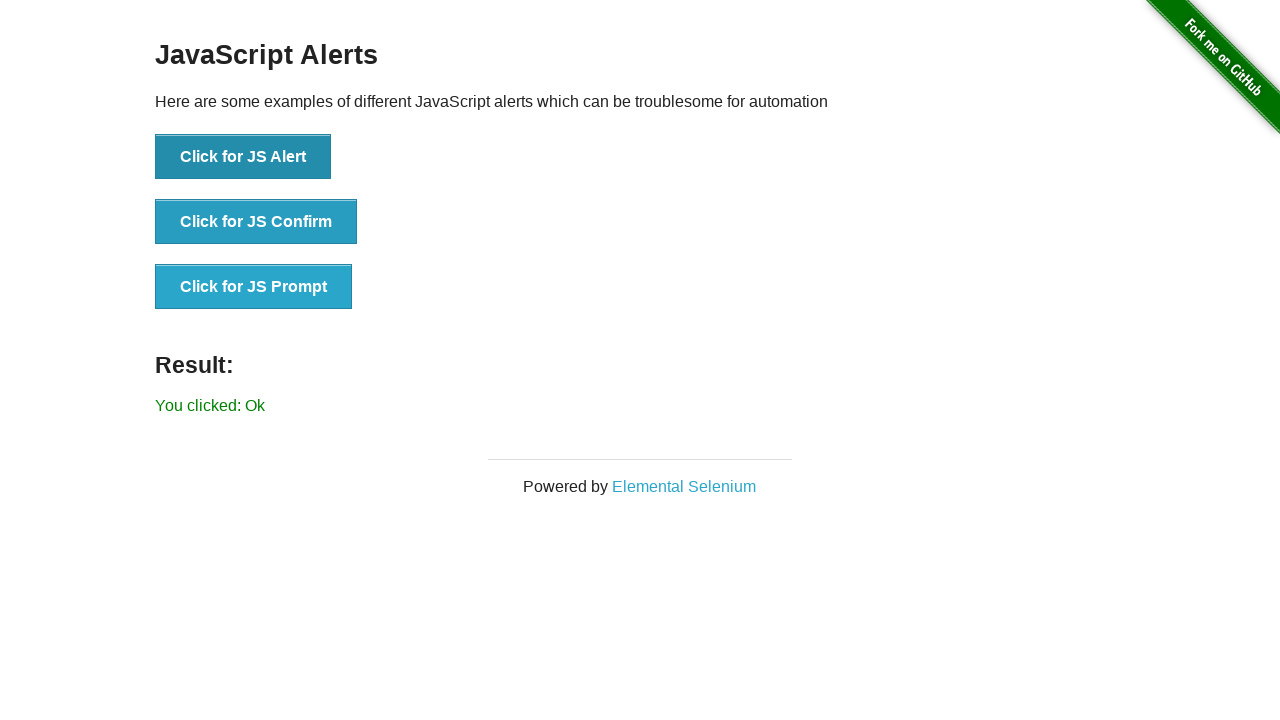

Set up prompt dialog handler to accept with 'Yes Boss' and clicked prompt button at (254, 287) on xpath=//*[@id='content']/div/ul/li[3]/button
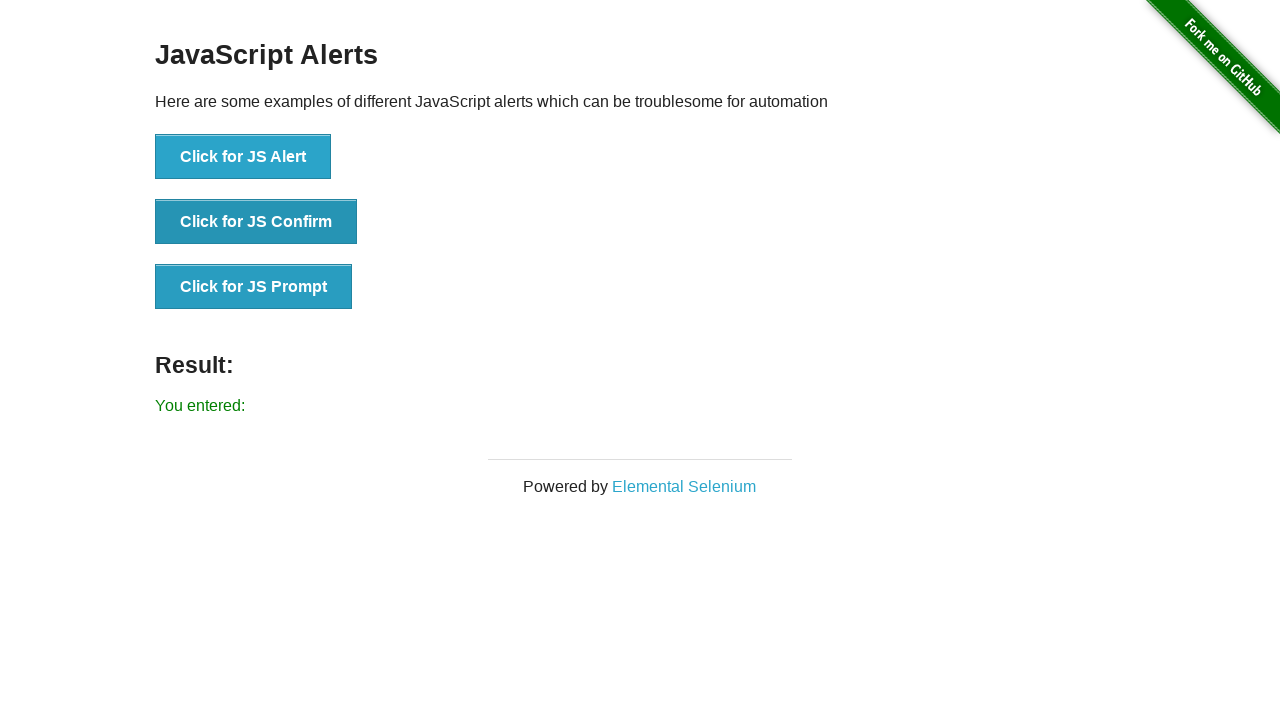

Waited for result element to be displayed
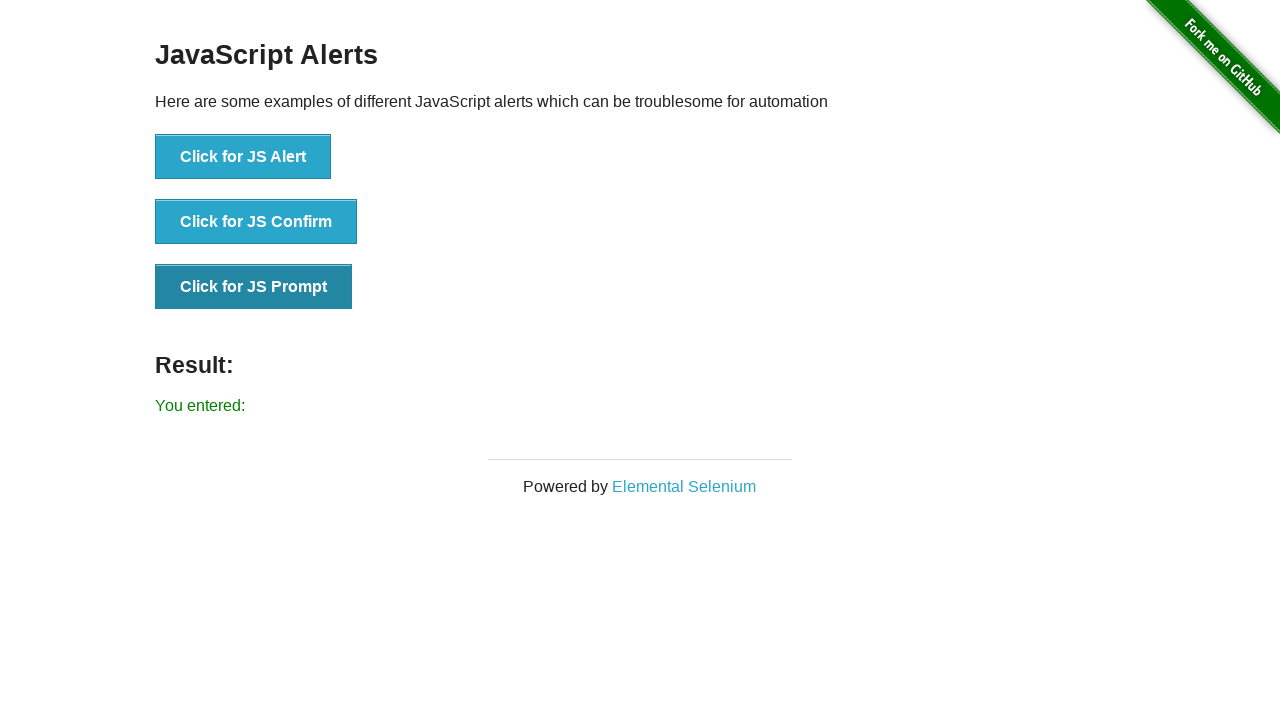

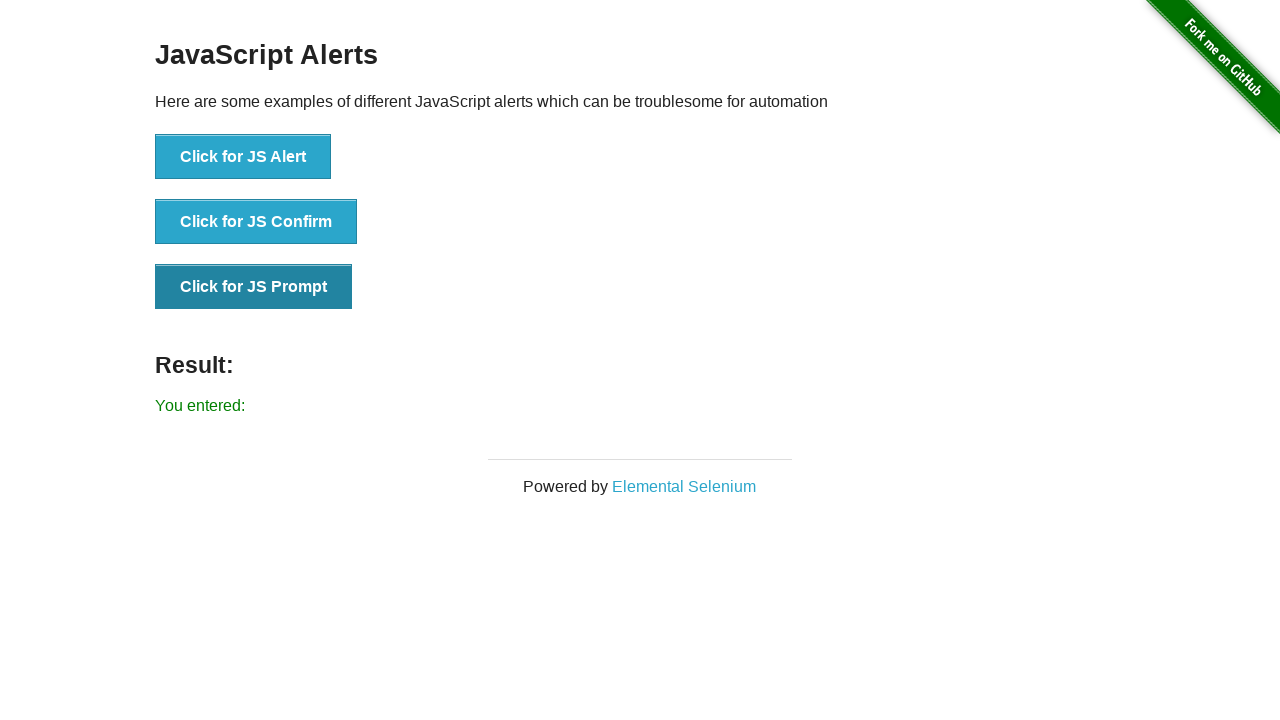